Tests JavaScript alert and confirm dialog handling by clicking buttons that trigger alerts, accepting the first alert, and dismissing the second confirm dialog.

Starting URL: https://rahulshettyacademy.com/AutomationPractice/

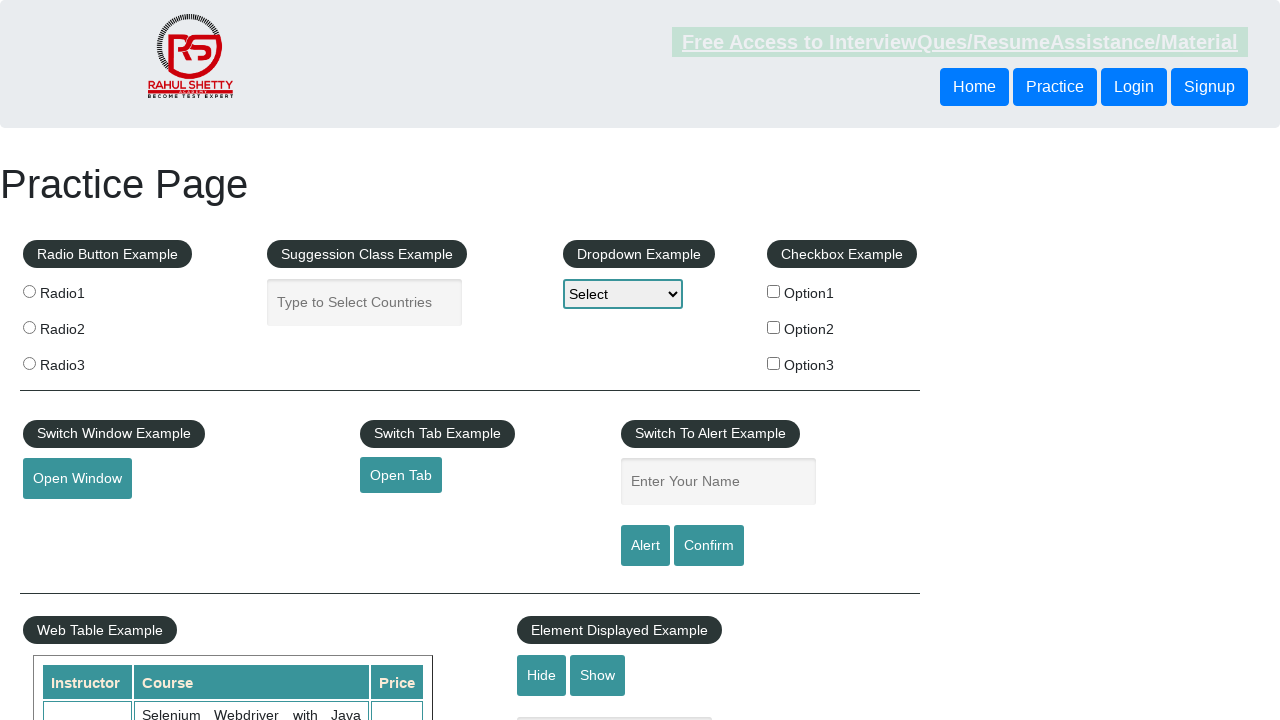

Clicked alert button to trigger JavaScript alert at (645, 546) on #alertbtn
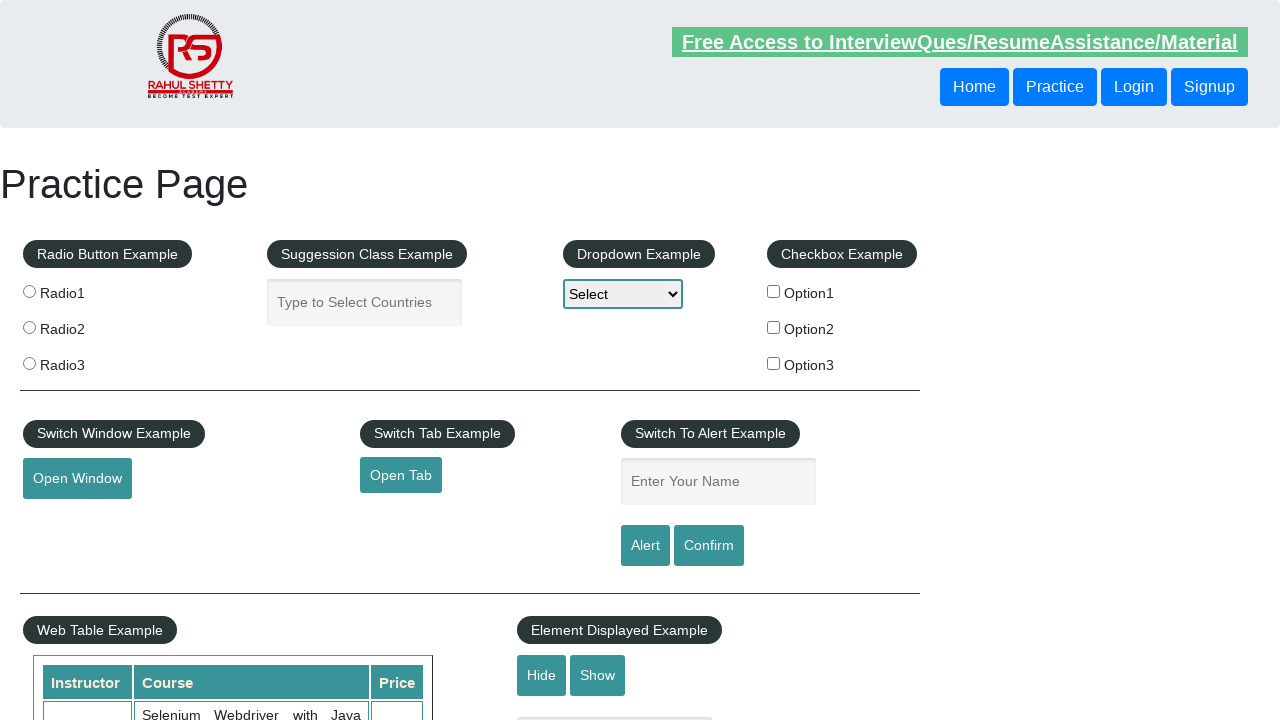

Set up dialog handler to accept alerts
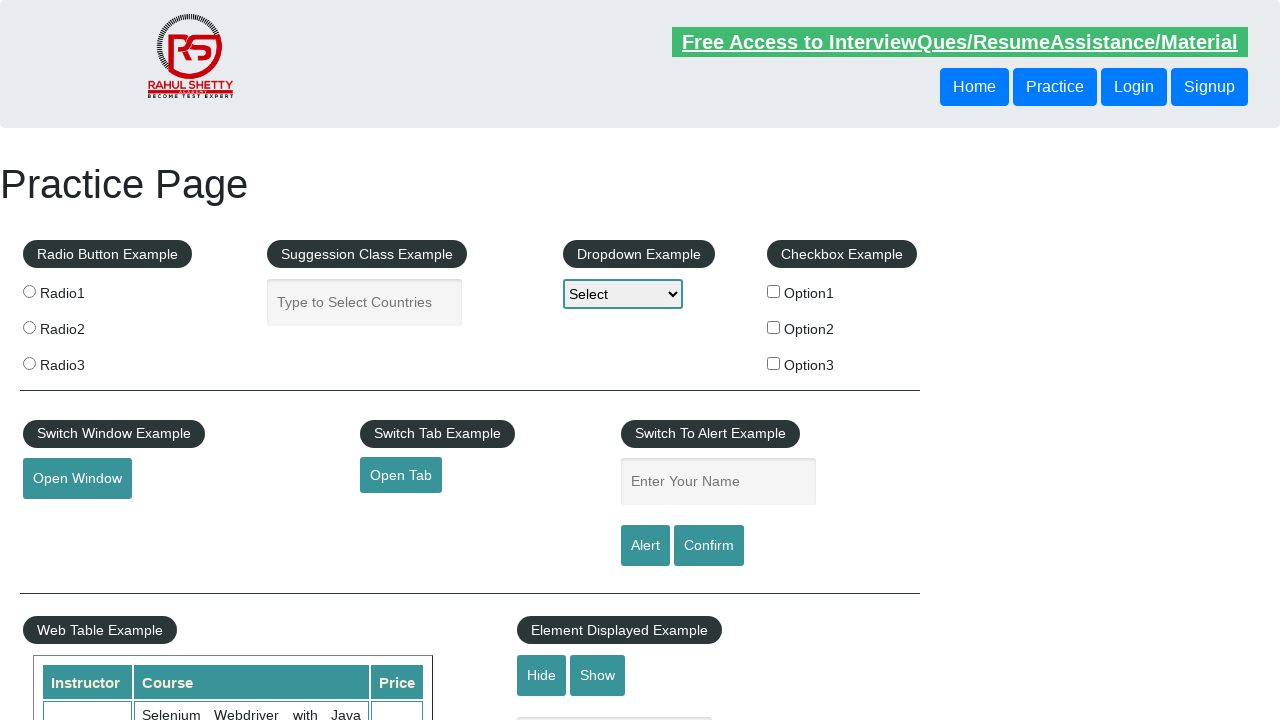

Re-clicked alert button with handler in place at (645, 546) on #alertbtn
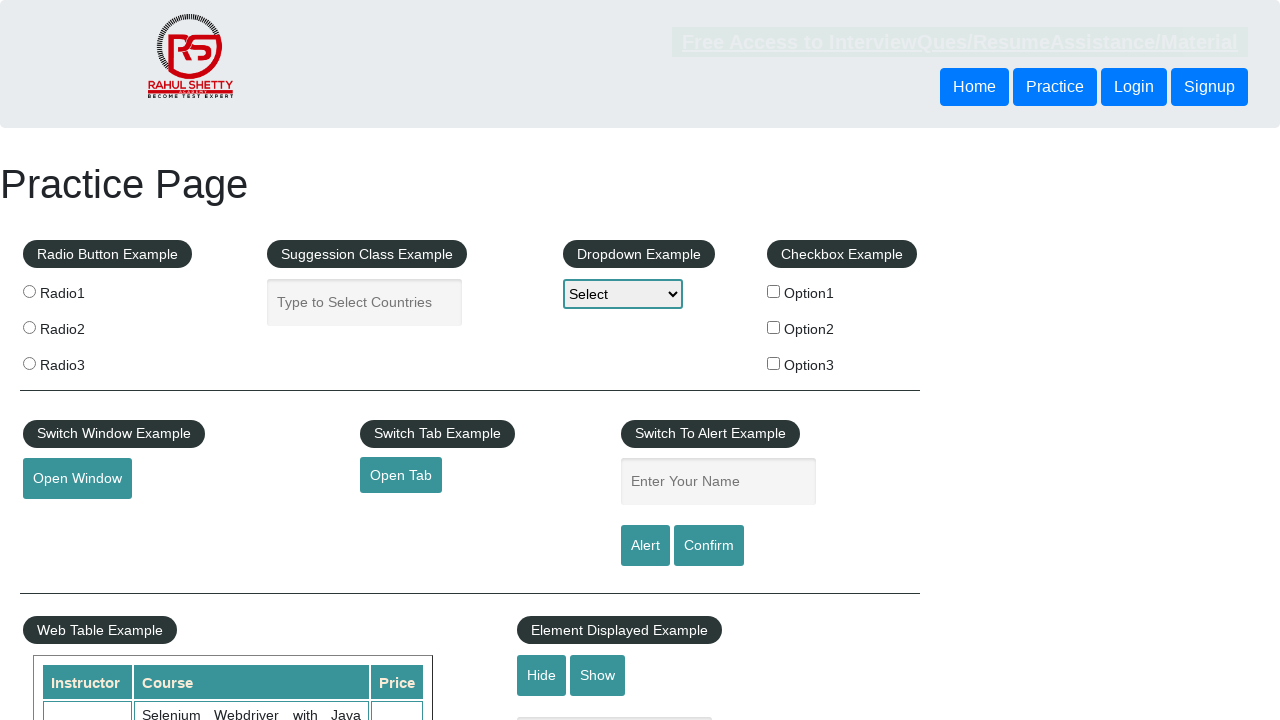

Waited 500ms for alert to be handled
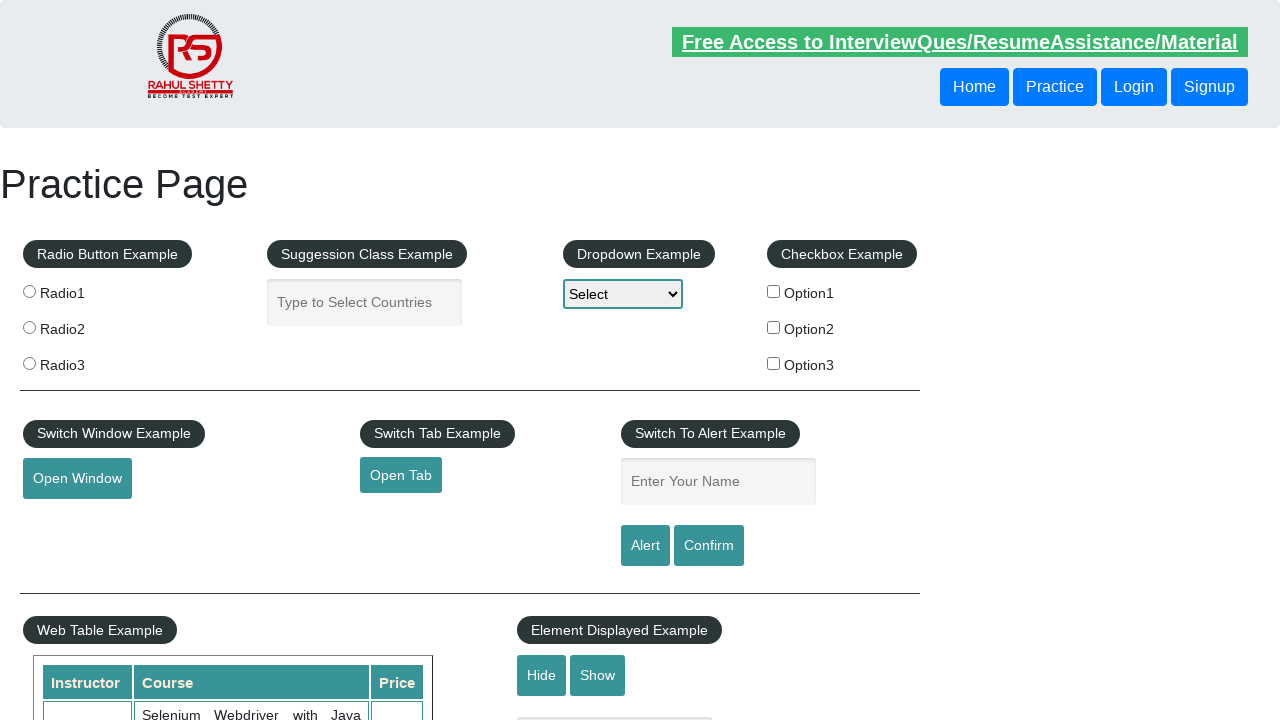

Set up dialog handler to dismiss confirm dialogs
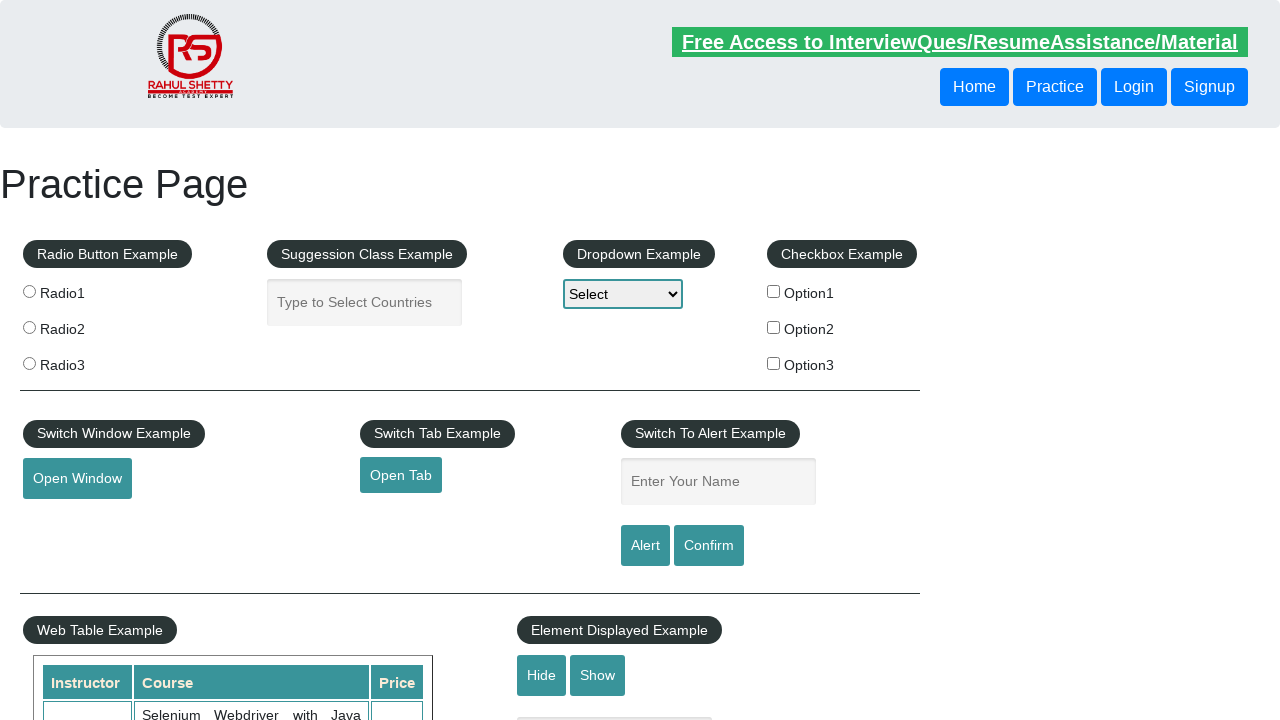

Clicked confirm button to trigger confirm dialog at (709, 546) on #confirmbtn
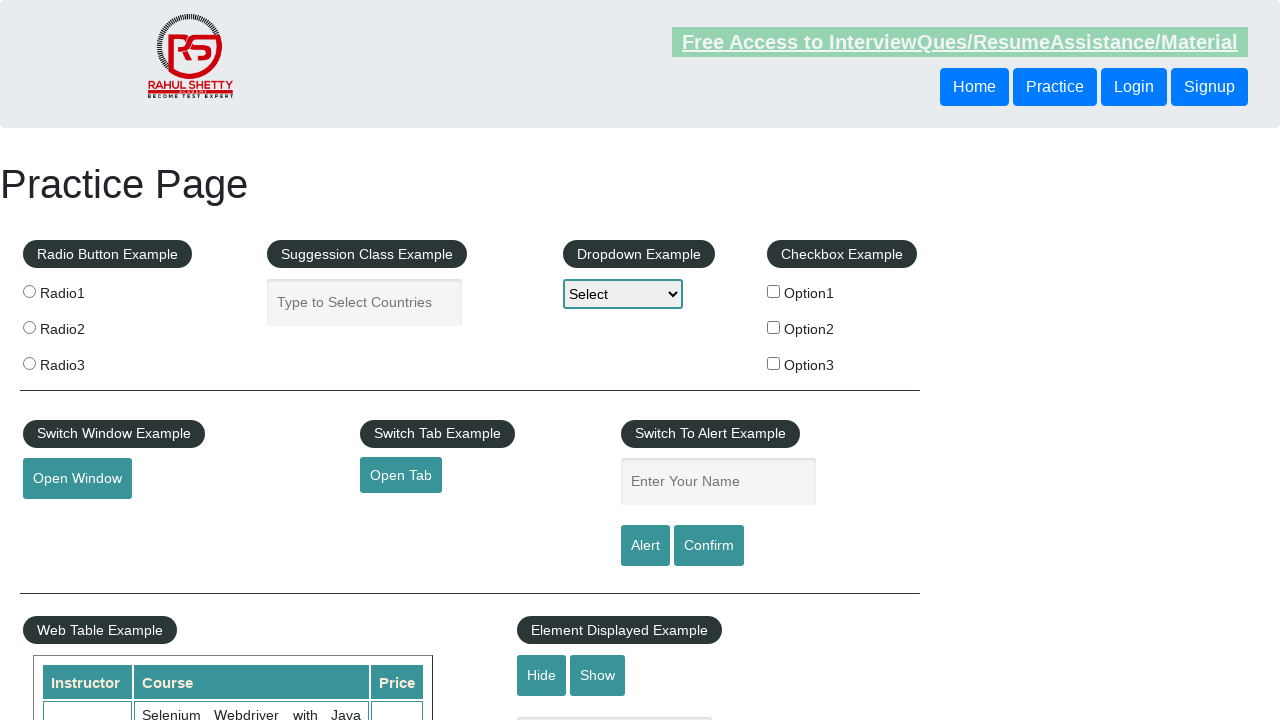

Waited 500ms for confirm dialog to be dismissed
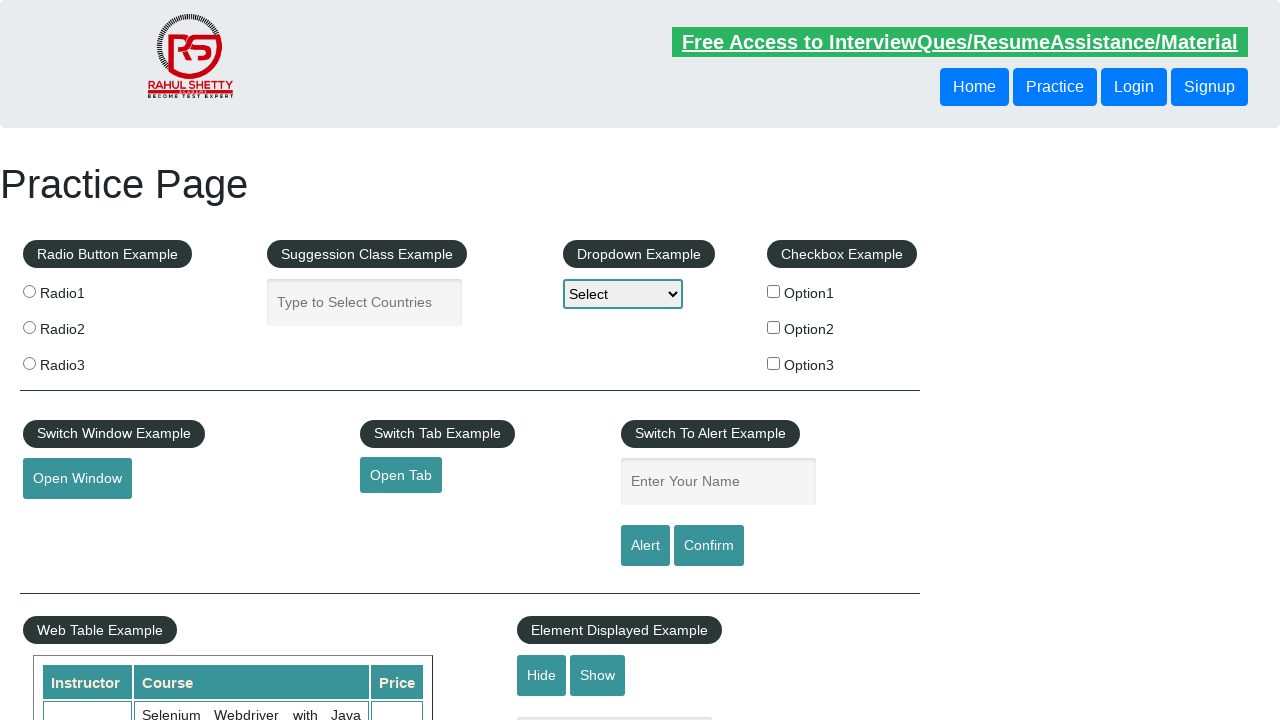

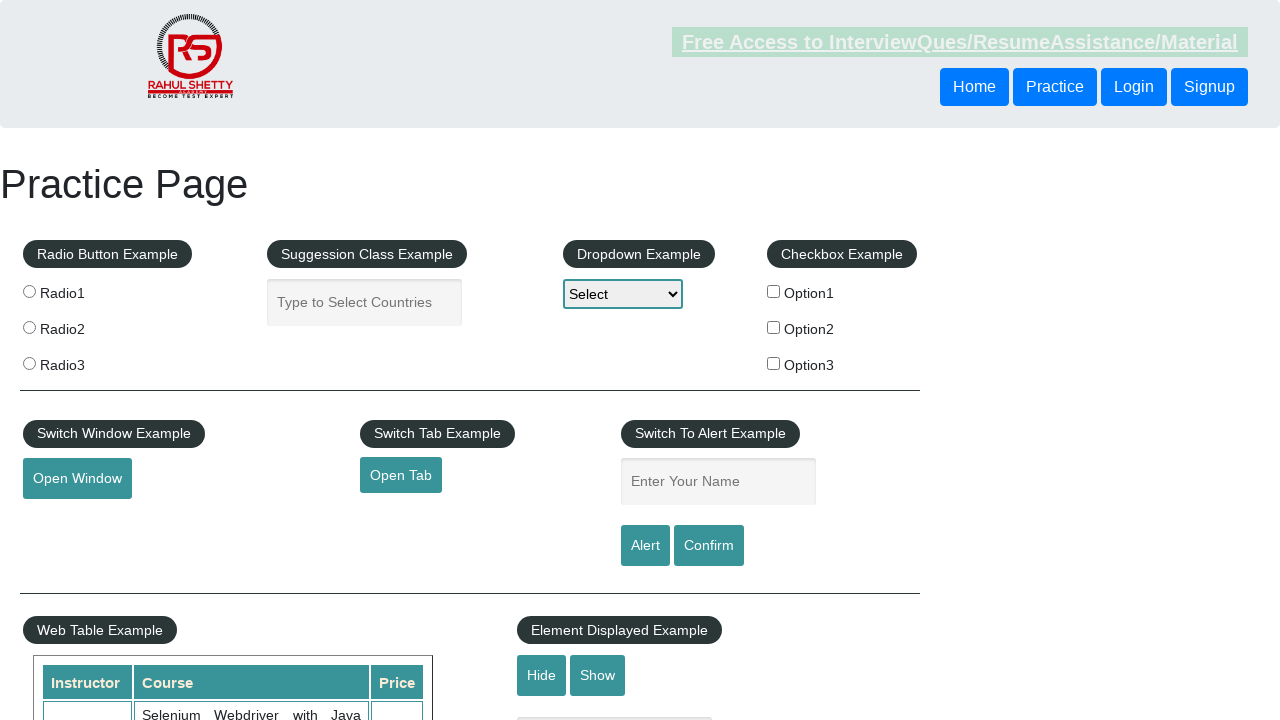